Tests clicking on a link using partial link text to navigate to the Slider page

Starting URL: https://the-internet.herokuapp.com/

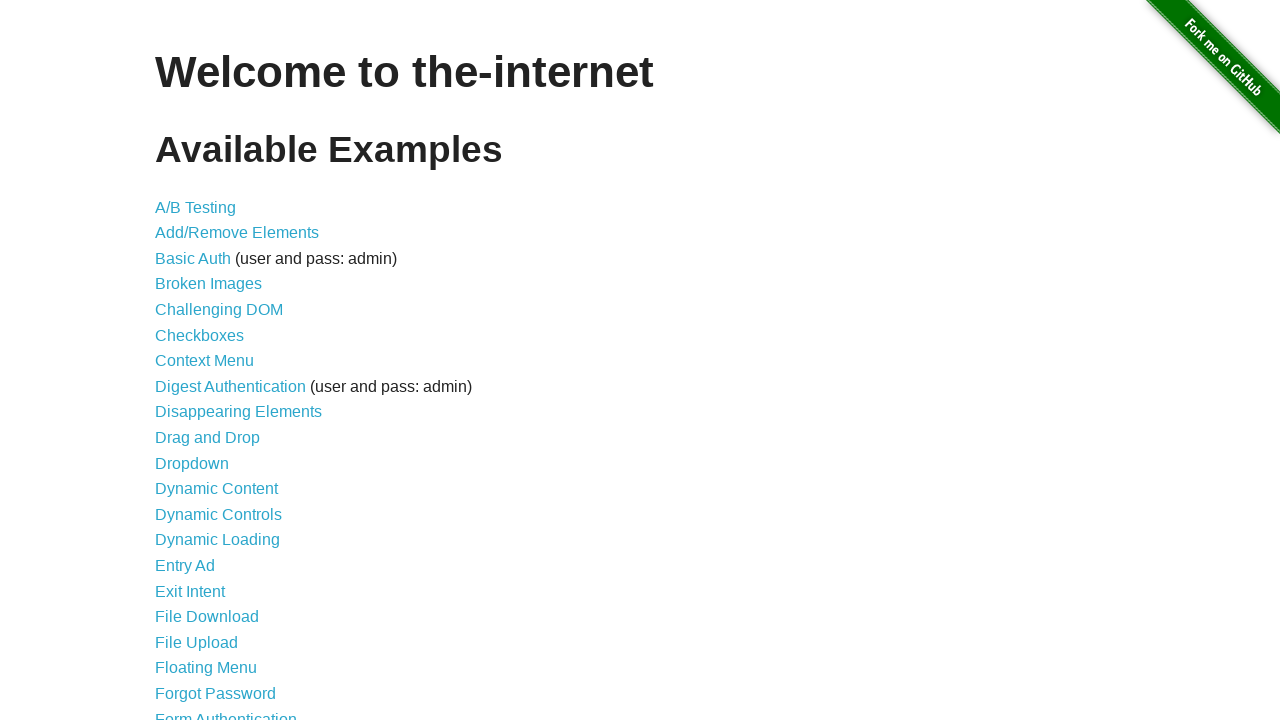

Navigated to the-internet.herokuapp.com homepage
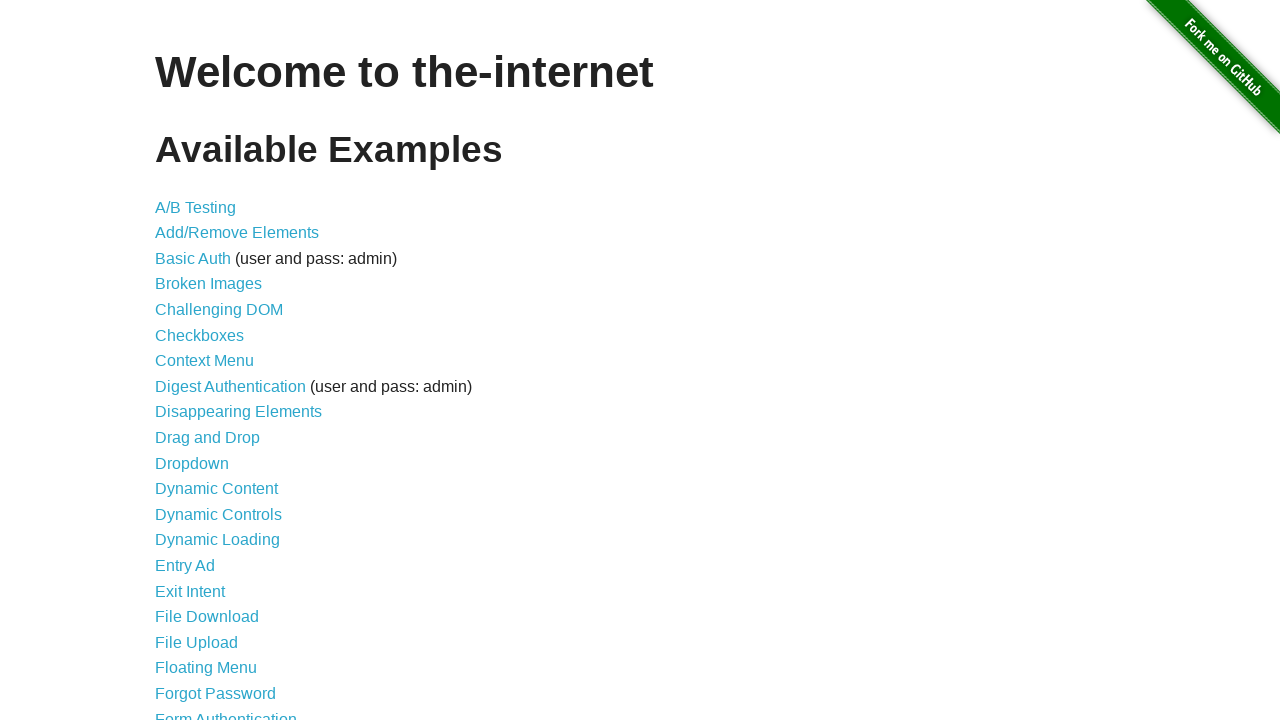

Clicked on link with partial text 'Slider' to navigate to Slider page at (214, 361) on text=/.*Slider.*/
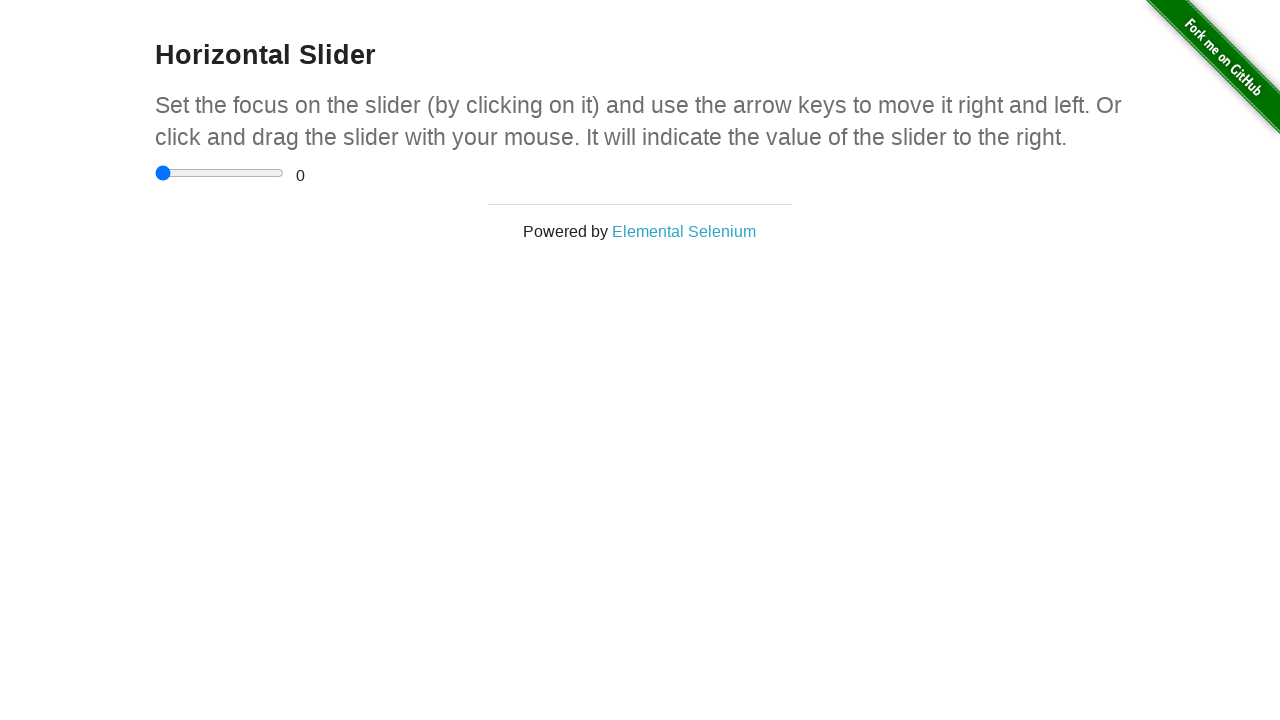

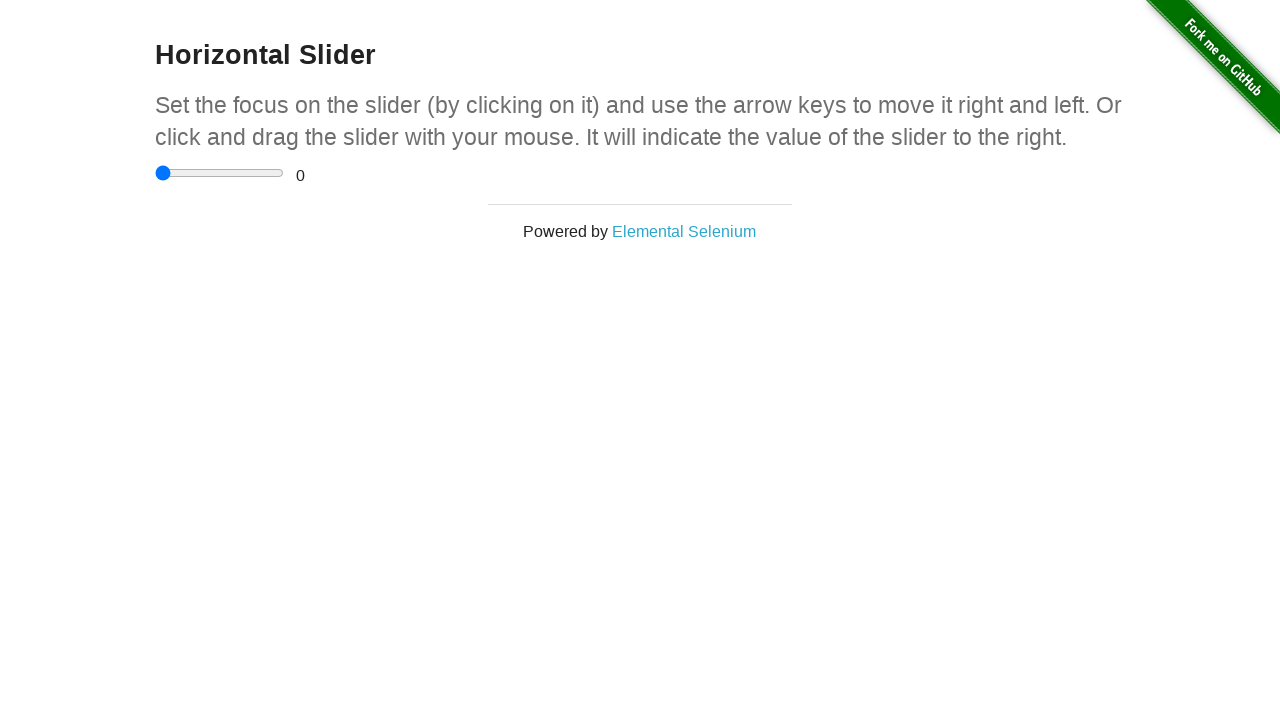